Tests button interactions on DemoQA website including navigating to the Buttons section, performing double-click, right-click (context click), and regular click actions on different buttons.

Starting URL: https://demoqa.com/

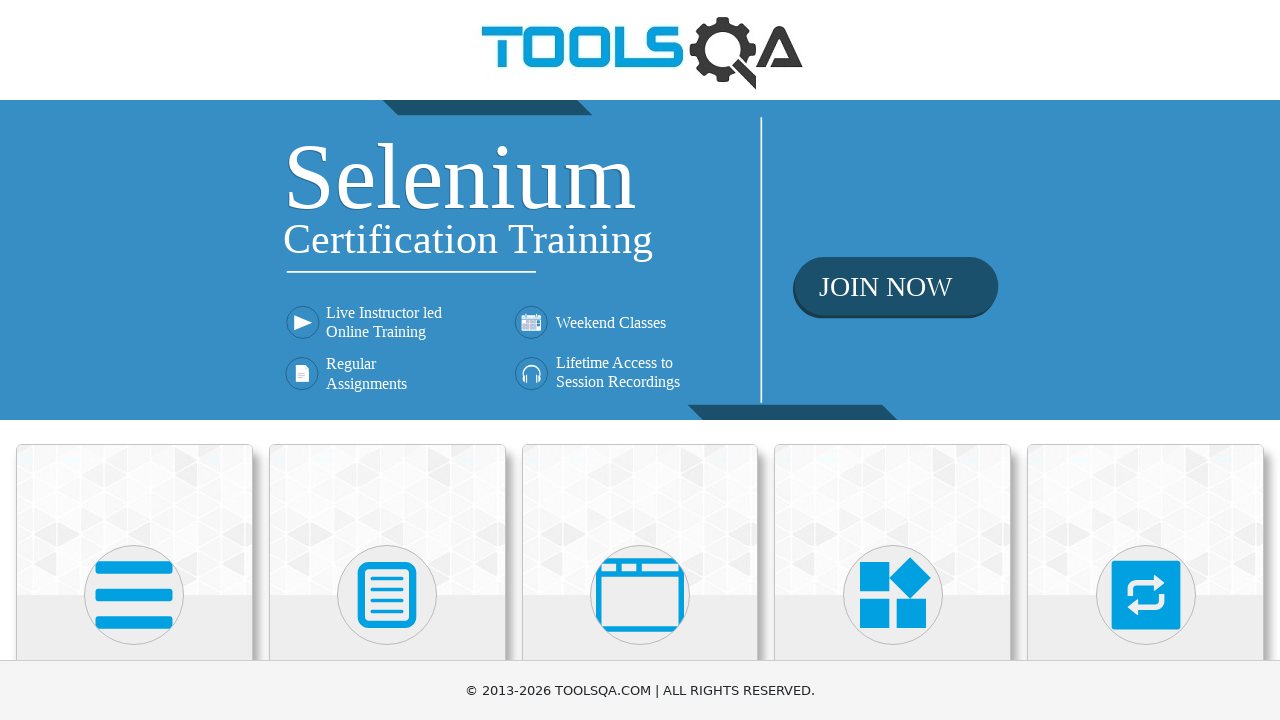

Scrolled Elements card into view
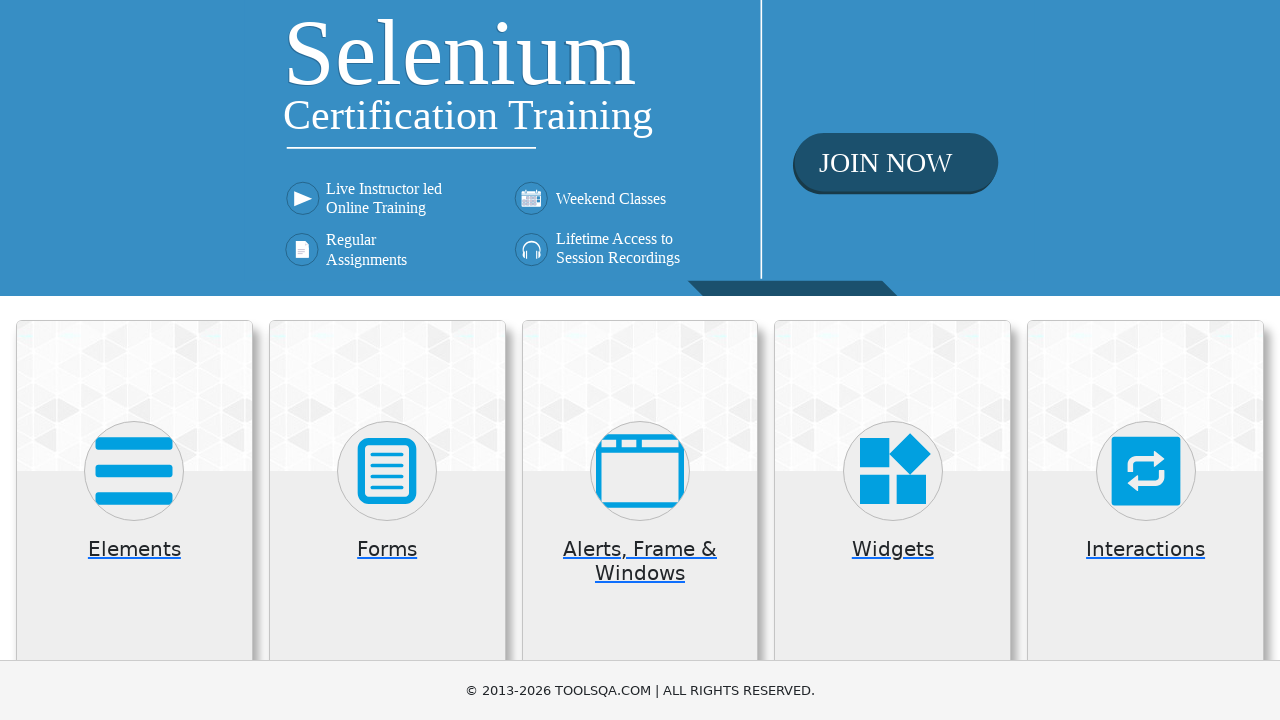

Clicked on Elements card at (134, 520) on xpath=//div[@class='card mt-4 top-card'] >> nth=0
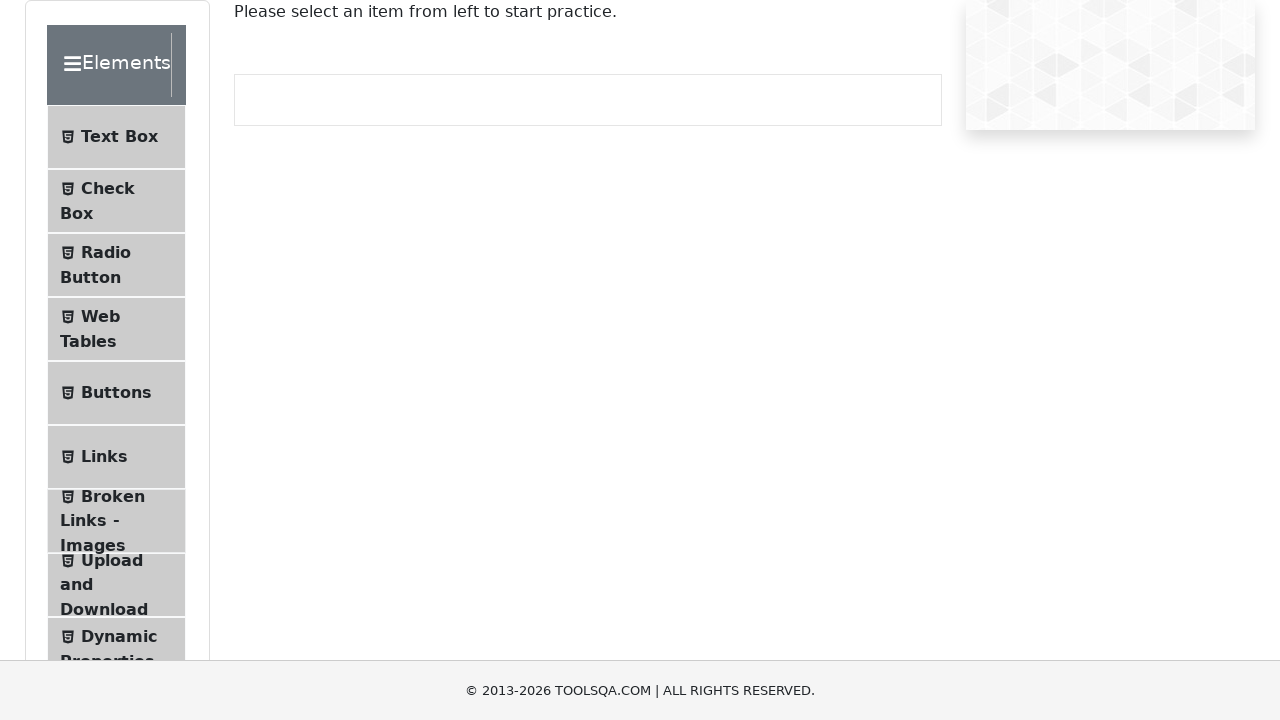

Scrolled Buttons menu item into view
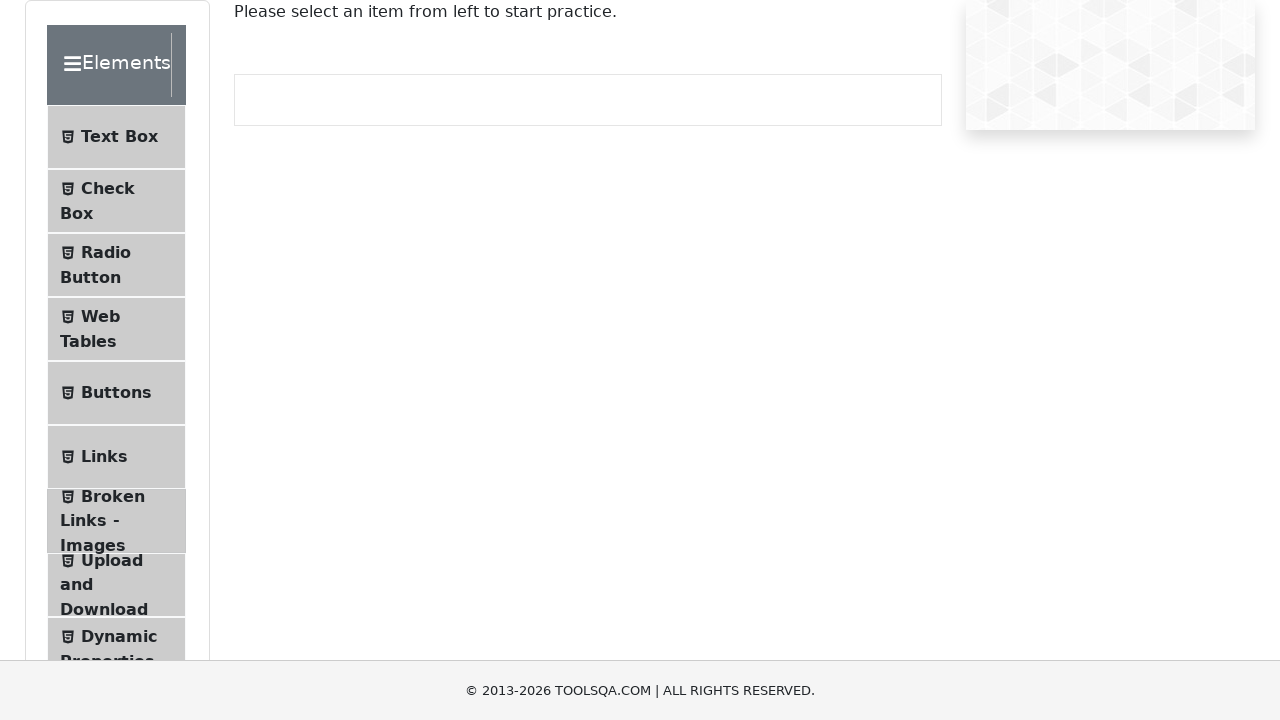

Clicked on Buttons menu item to navigate to Buttons section at (116, 393) on xpath=//span[text()='Buttons']
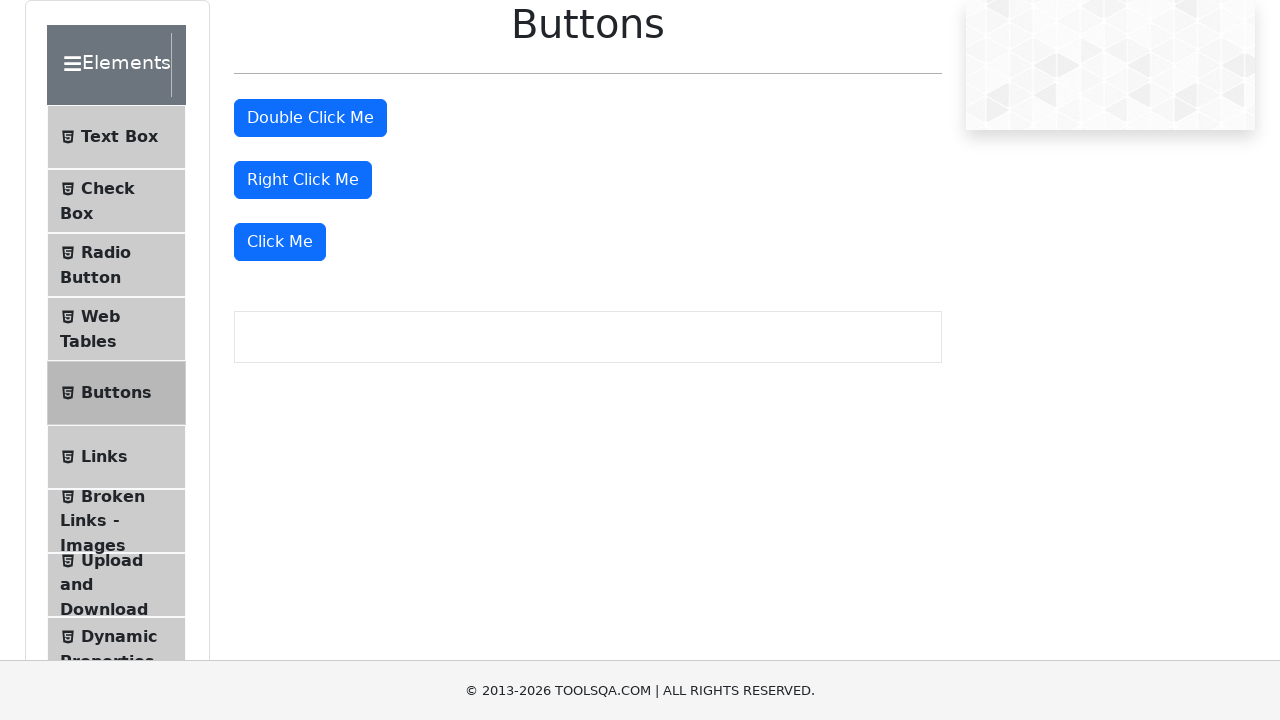

Double-clicked on the double click button at (310, 118) on #doubleClickBtn
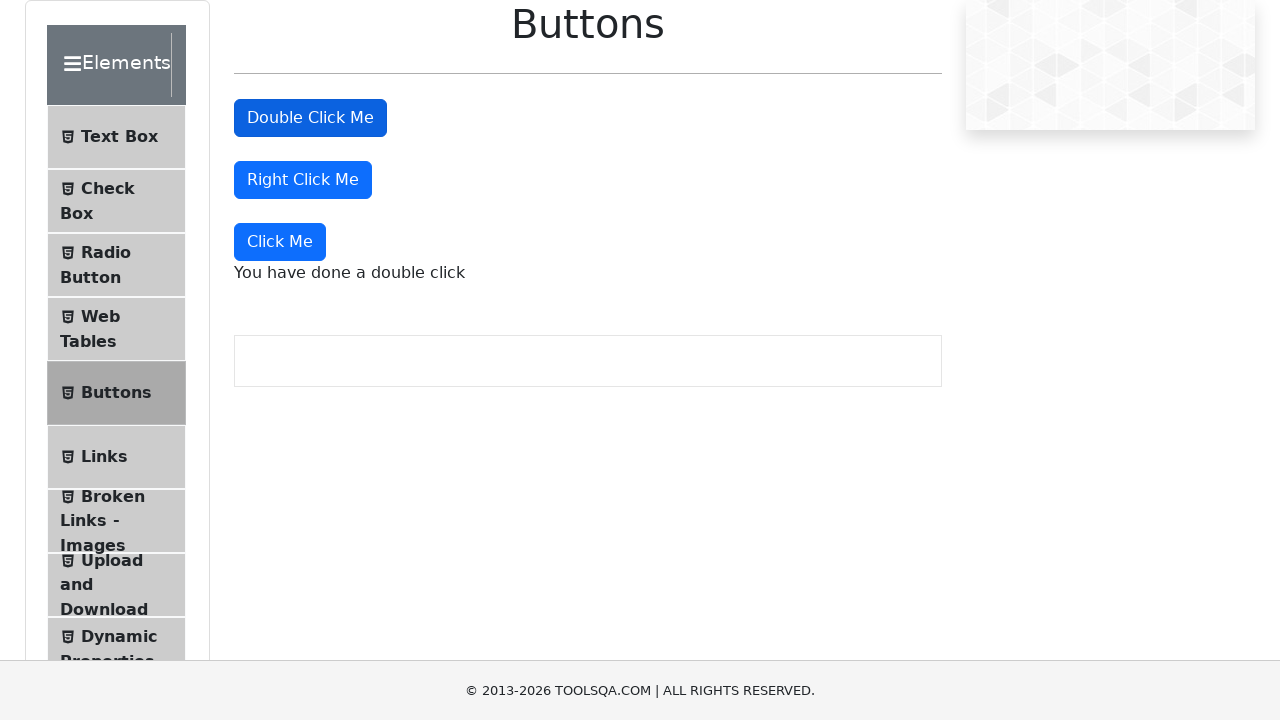

Right-clicked on the right click button at (303, 180) on #rightClickBtn
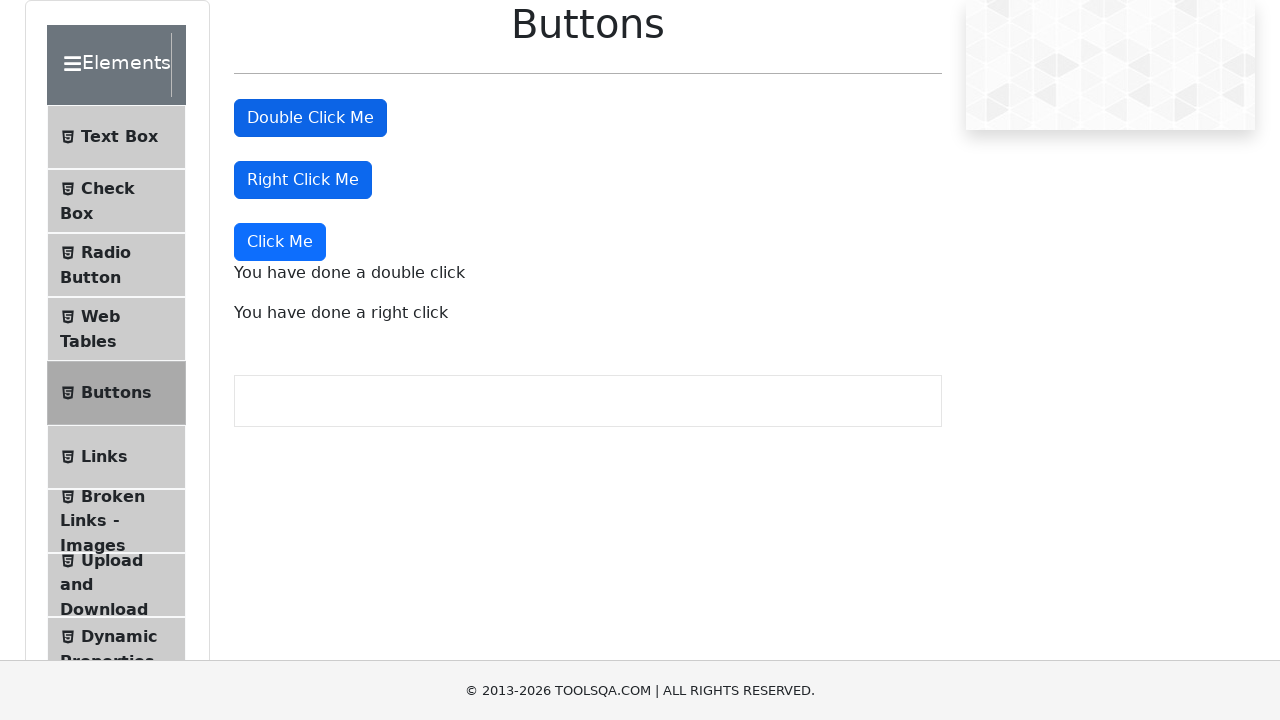

Clicked on the 'Click Me' button at (280, 242) on xpath=//button[text()='Click Me']
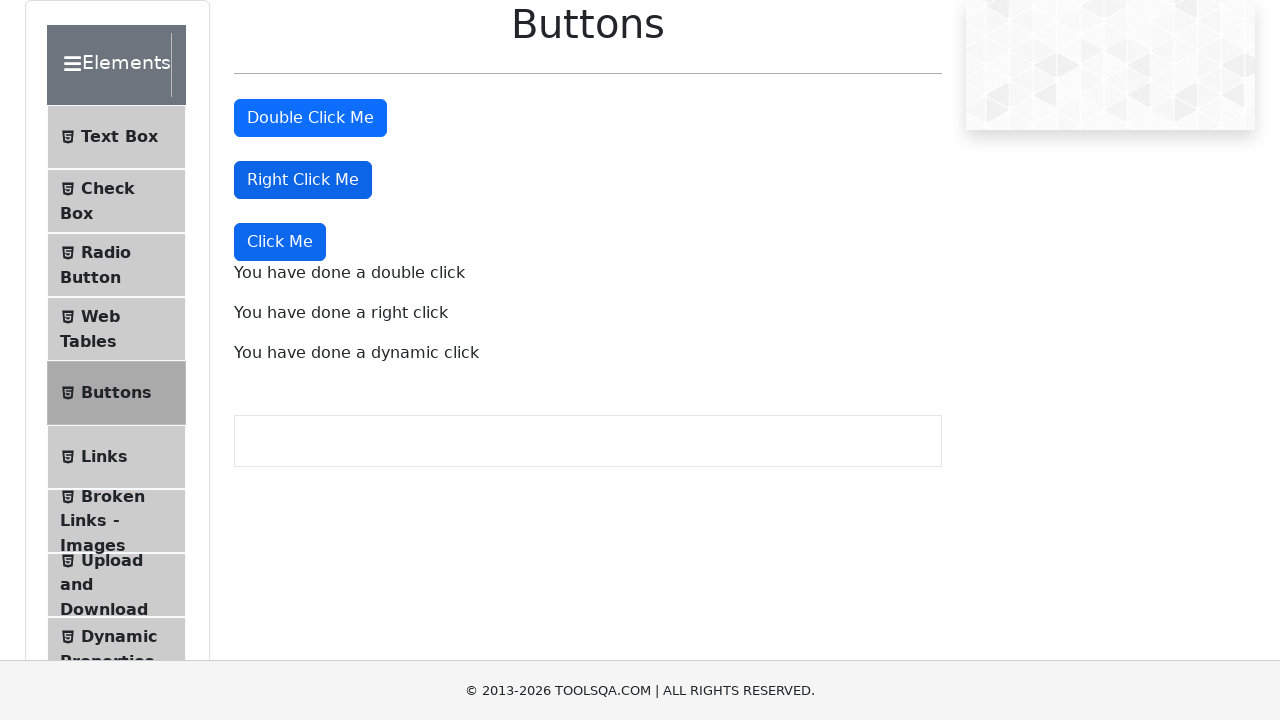

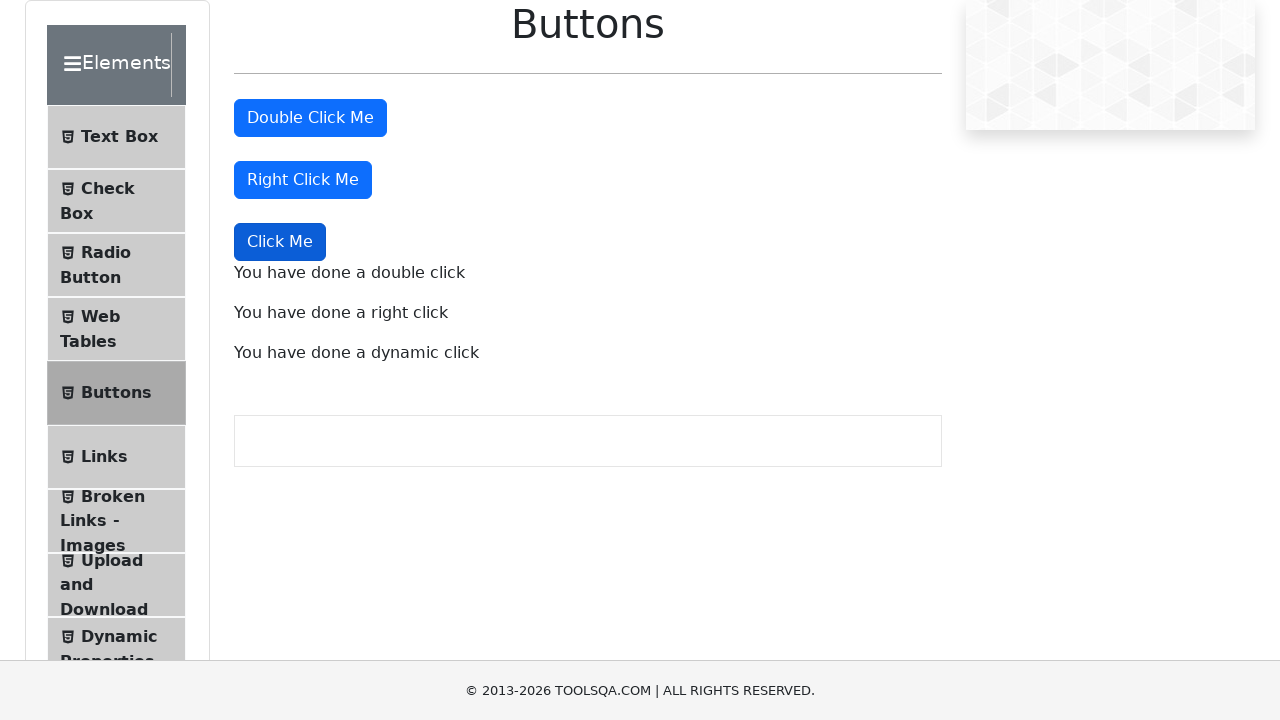